Tests dropdown selection functionality by selecting options using different methods (index, value, visible text) on the Selenium demo web form

Starting URL: https://www.selenium.dev/selenium/web/web-form.html

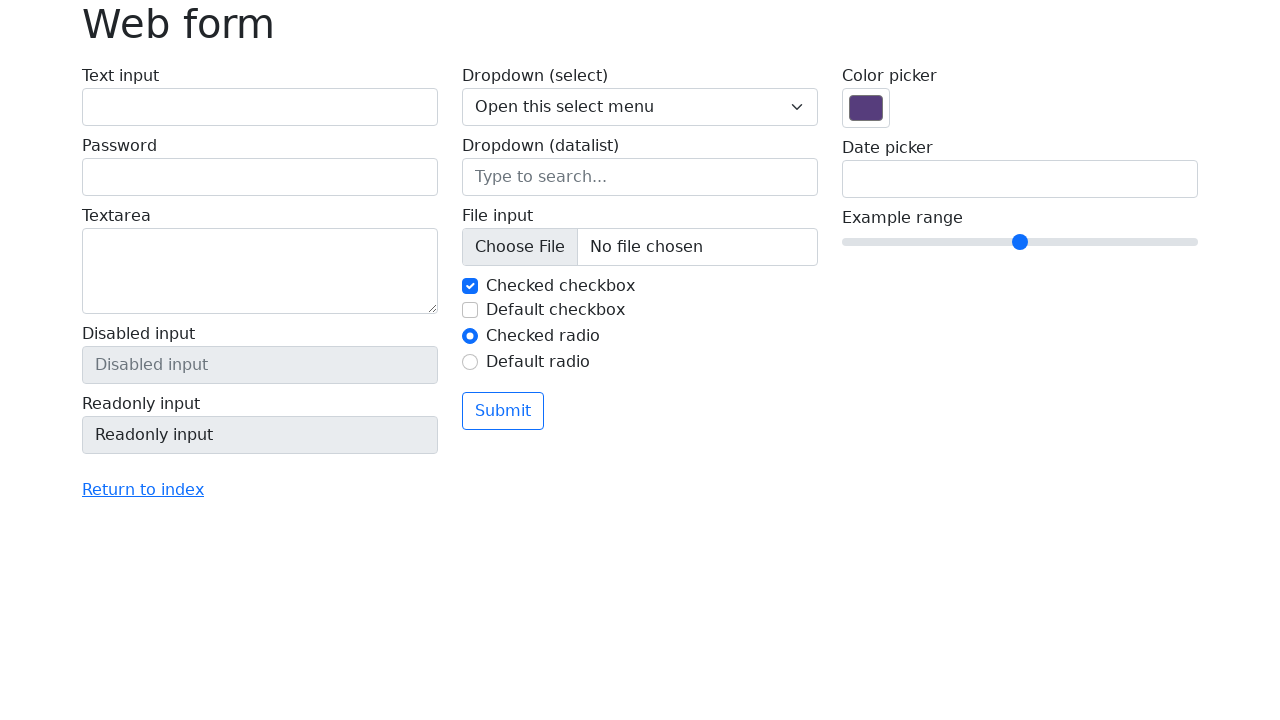

Located dropdown element using XPath
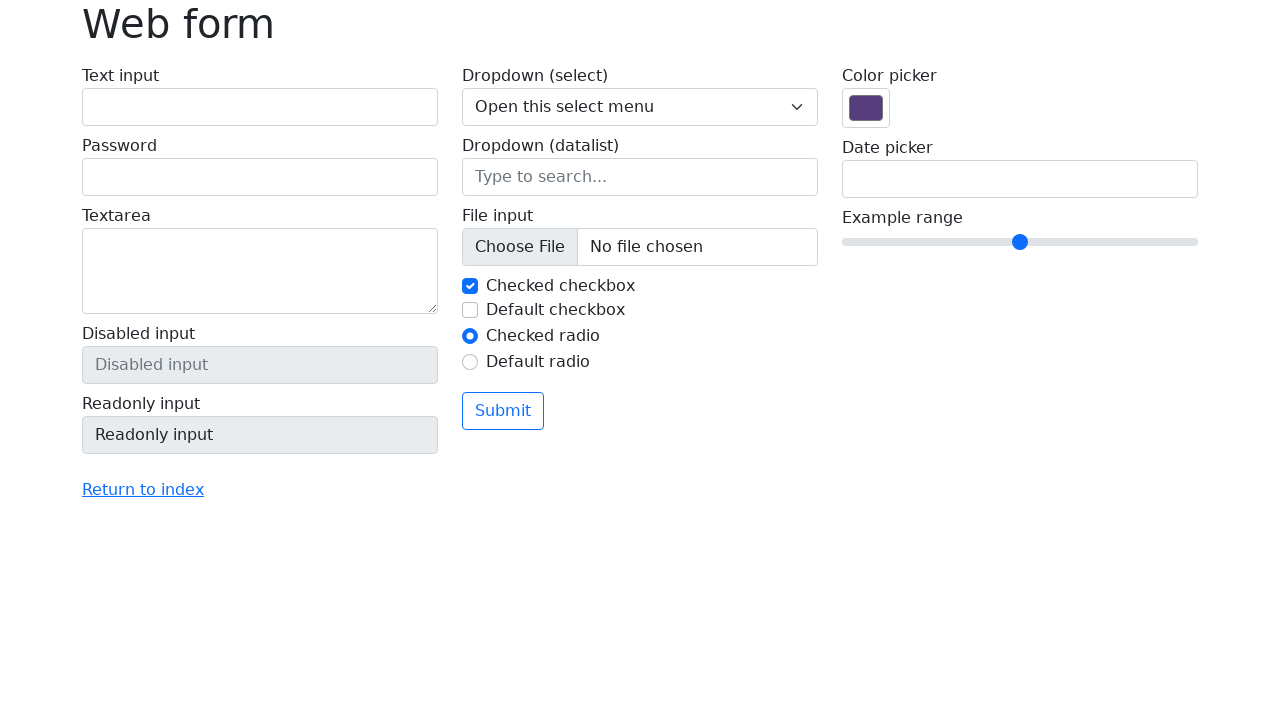

Selected dropdown option by index (second option) on xpath=/html/body/main/div/form/div/div[2]/label[1]/select
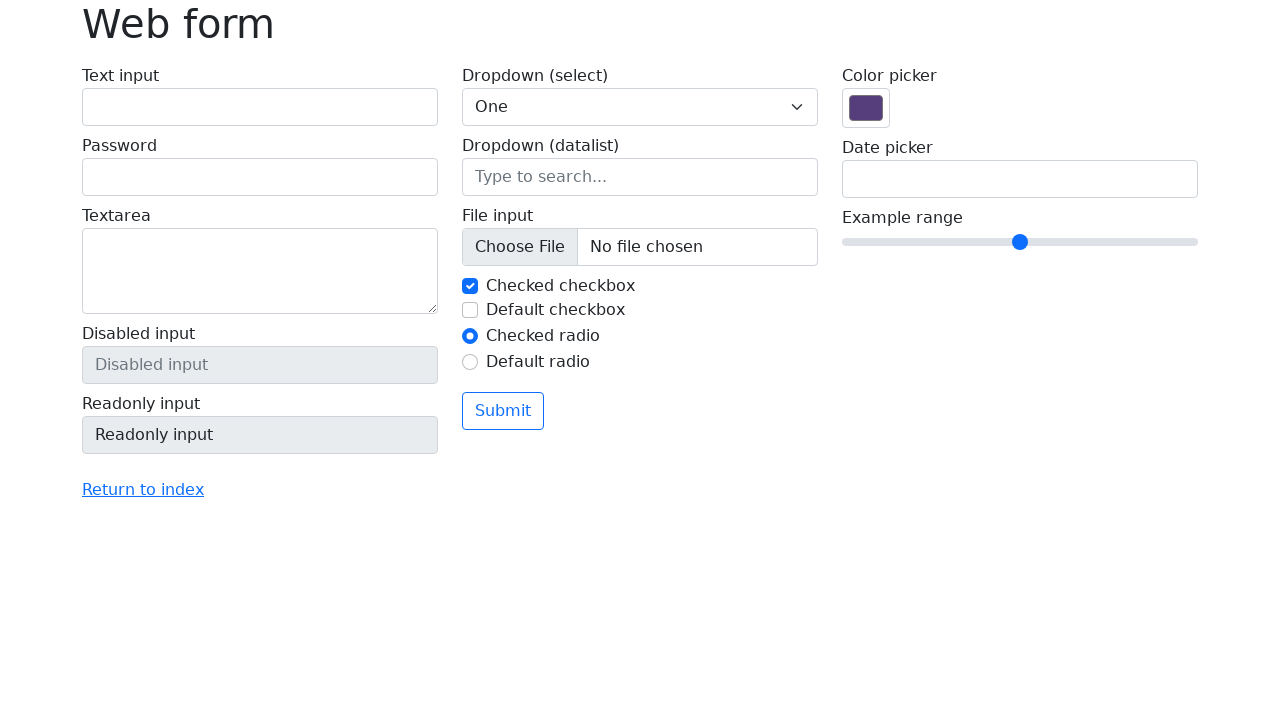

Selected dropdown option by value '1' on xpath=/html/body/main/div/form/div/div[2]/label[1]/select
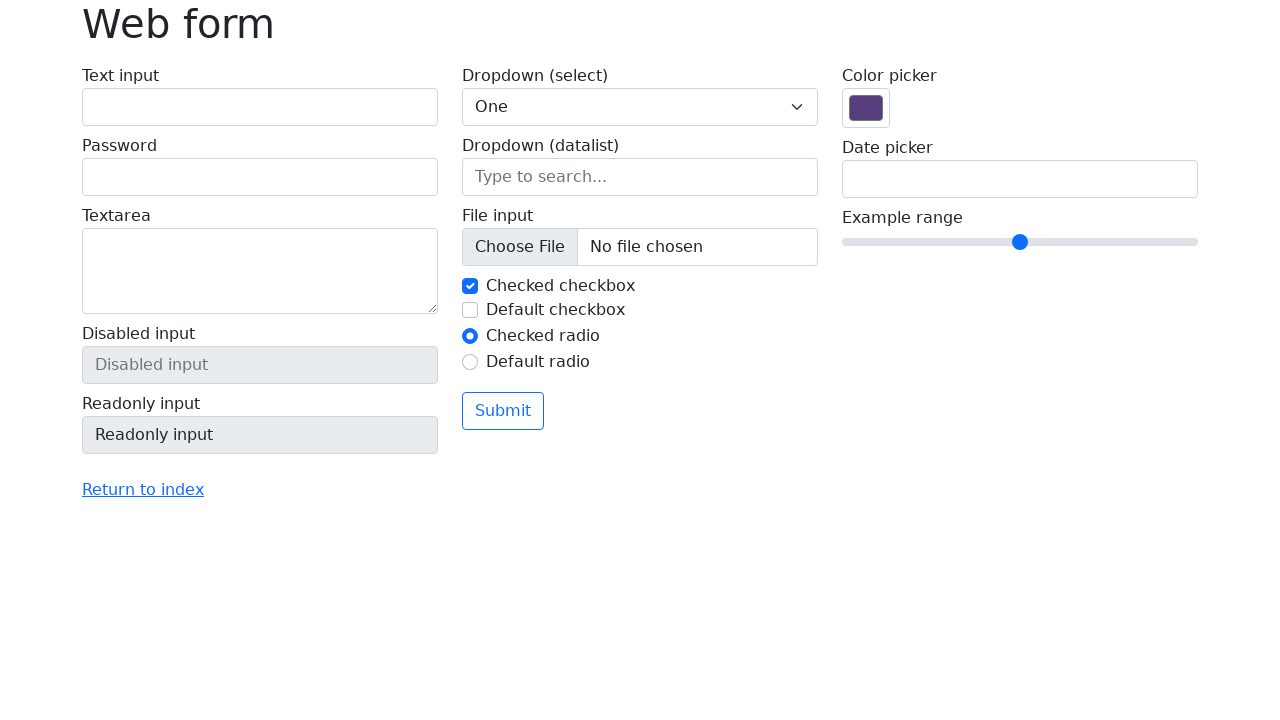

Selected dropdown option by visible text 'Two' on xpath=/html/body/main/div/form/div/div[2]/label[1]/select
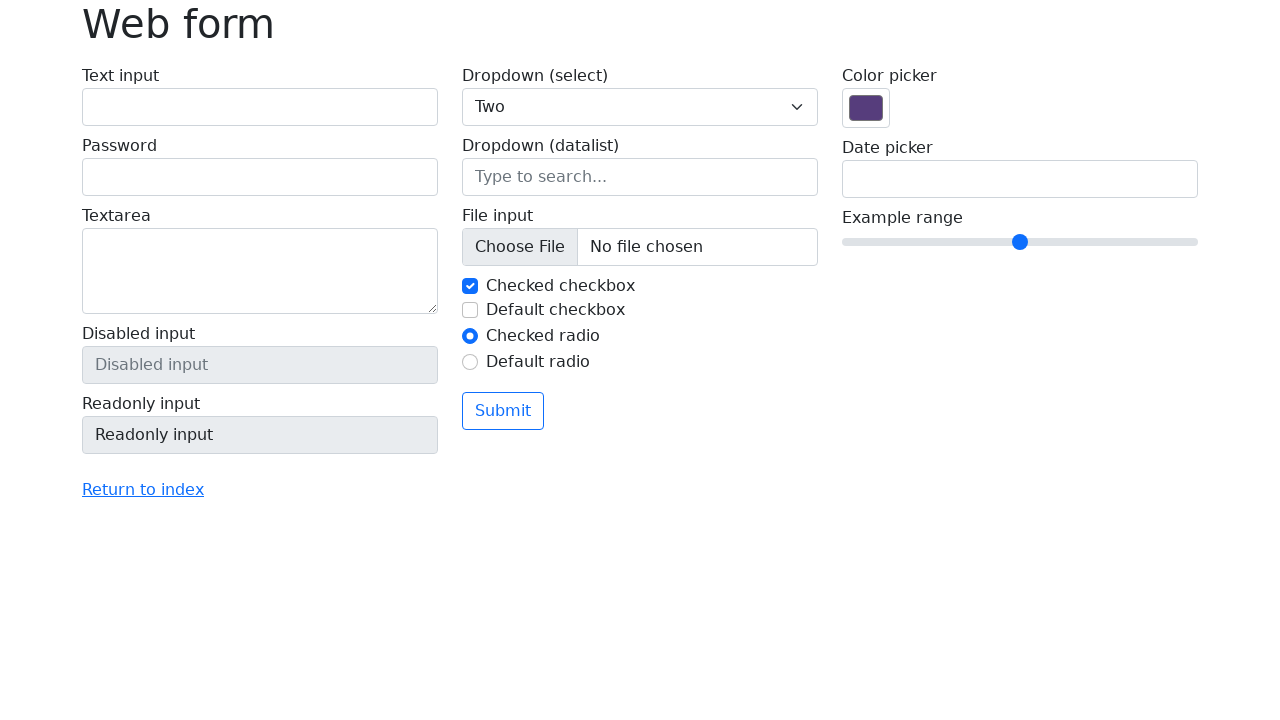

Deselected all dropdown options on xpath=/html/body/main/div/form/div/div[2]/label[1]/select
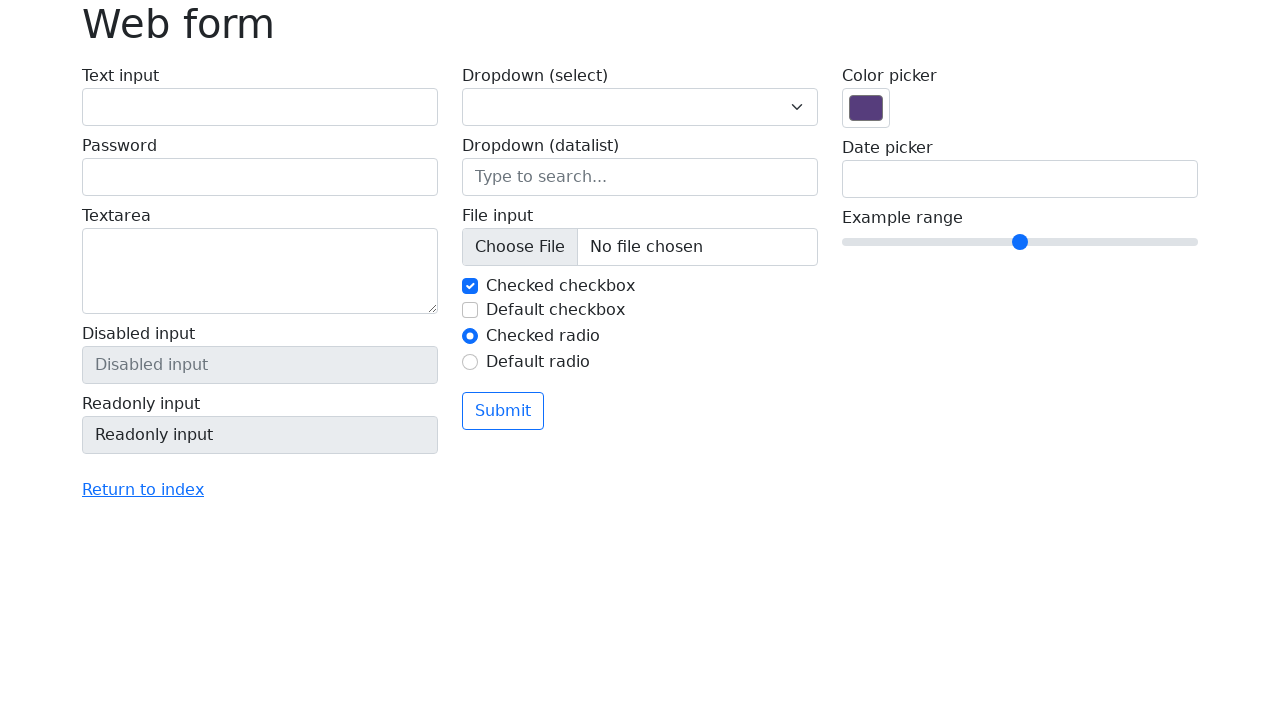

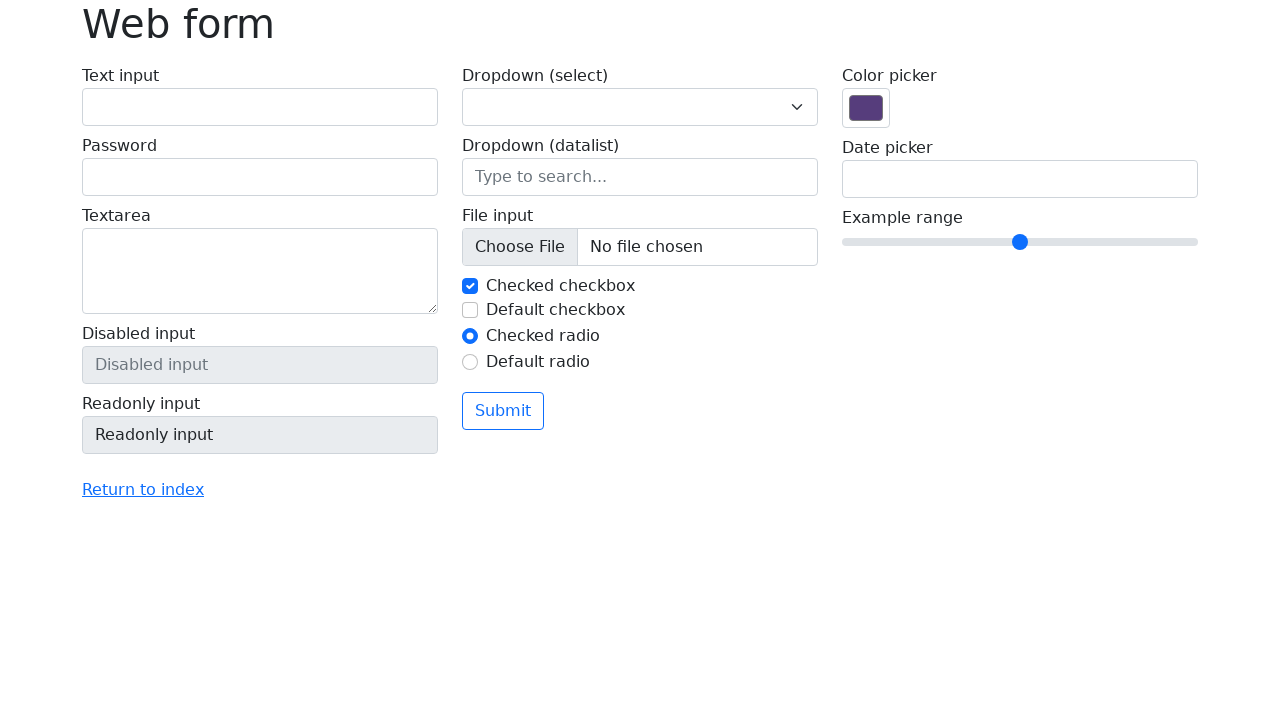